Tests adding a product to cart by searching for items containing 'ca', then clicking 'ADD TO CART' for Cauliflower

Starting URL: https://rahulshettyacademy.com/seleniumPractise/#/

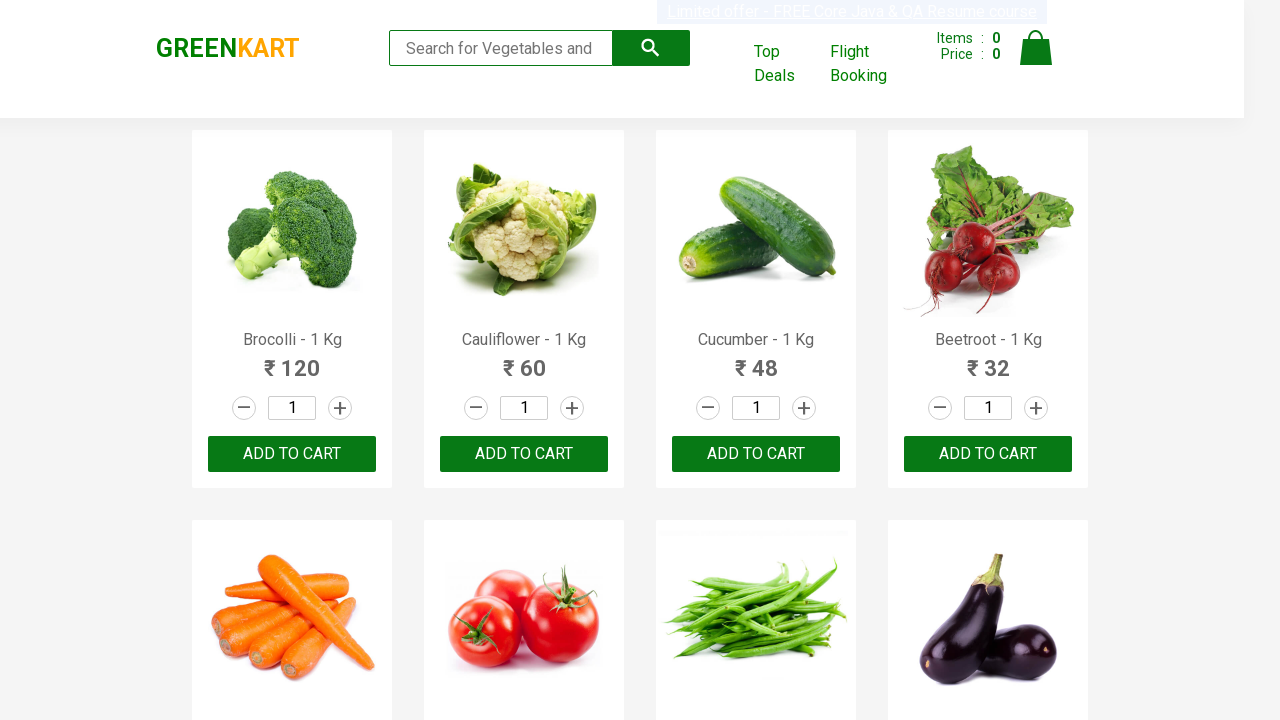

Filled search field with 'ca' on .search-keyword
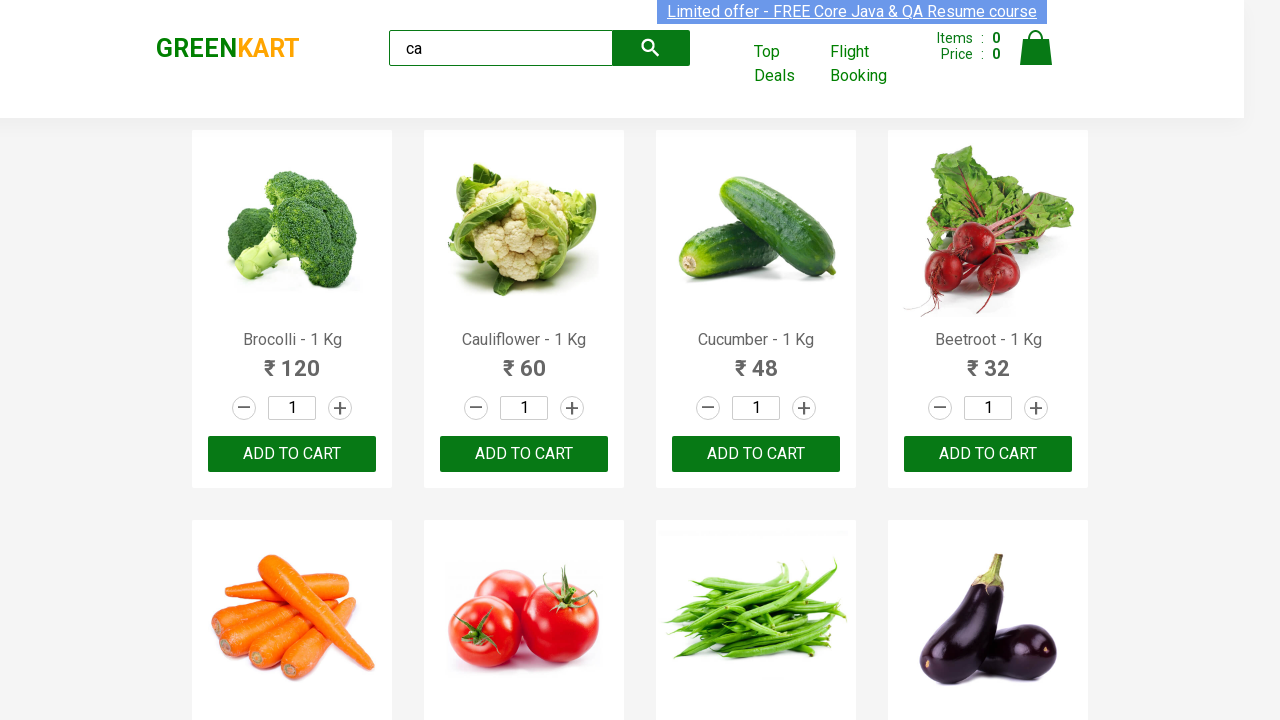

Products loaded after search
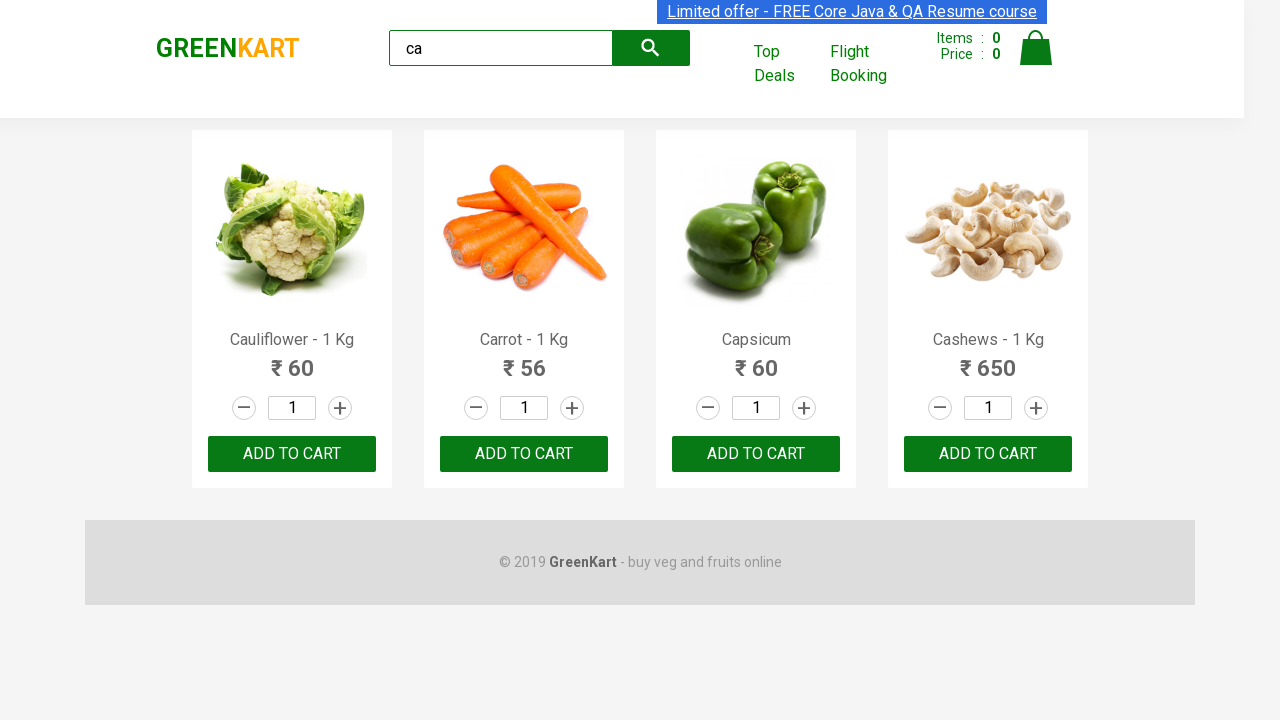

Retrieved all product elements from search results
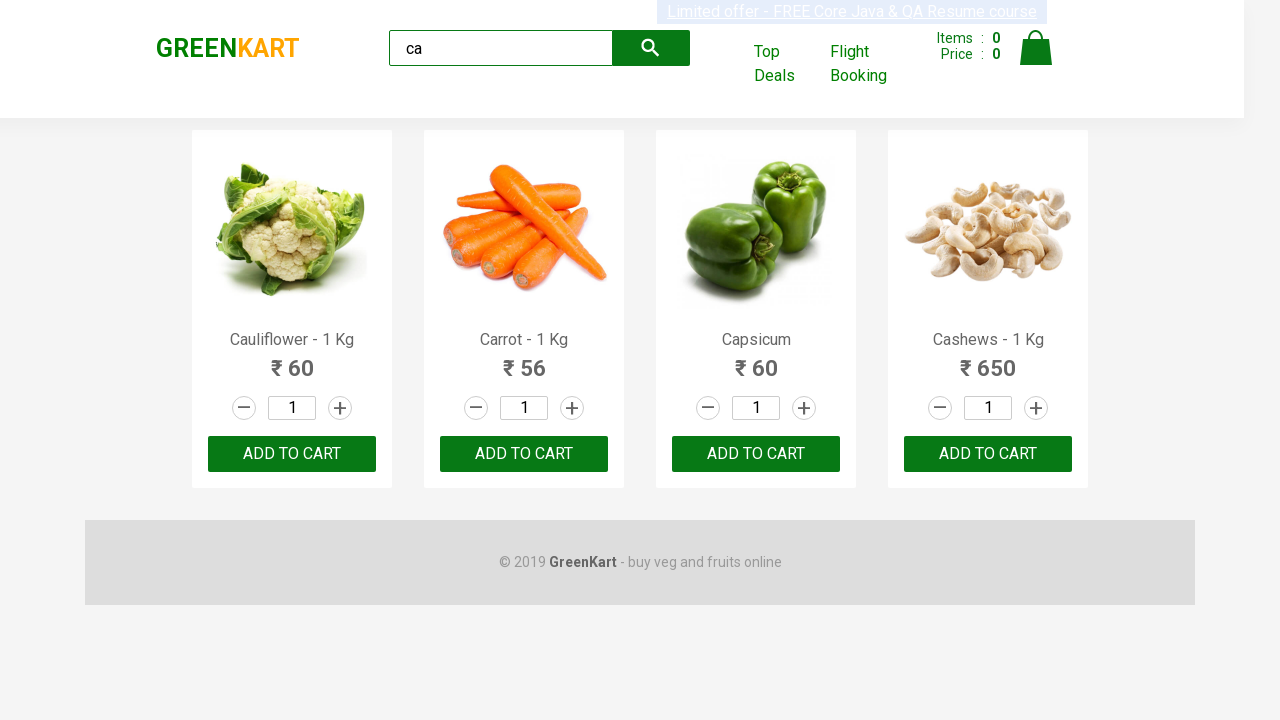

Checked product: Cauliflower - 1 Kg60–+ADD TO CART
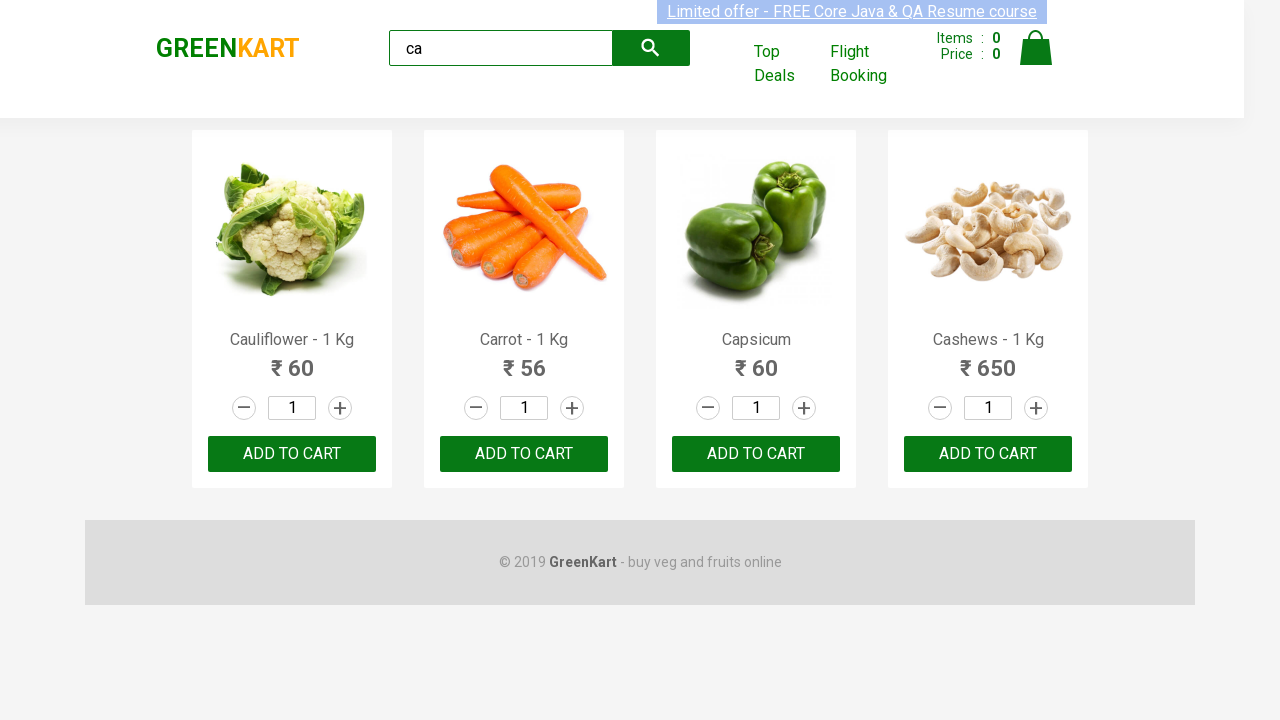

Clicked 'ADD TO CART' button for Cauliflower at (292, 454) on .product >> nth=0 >> text=ADD TO CART
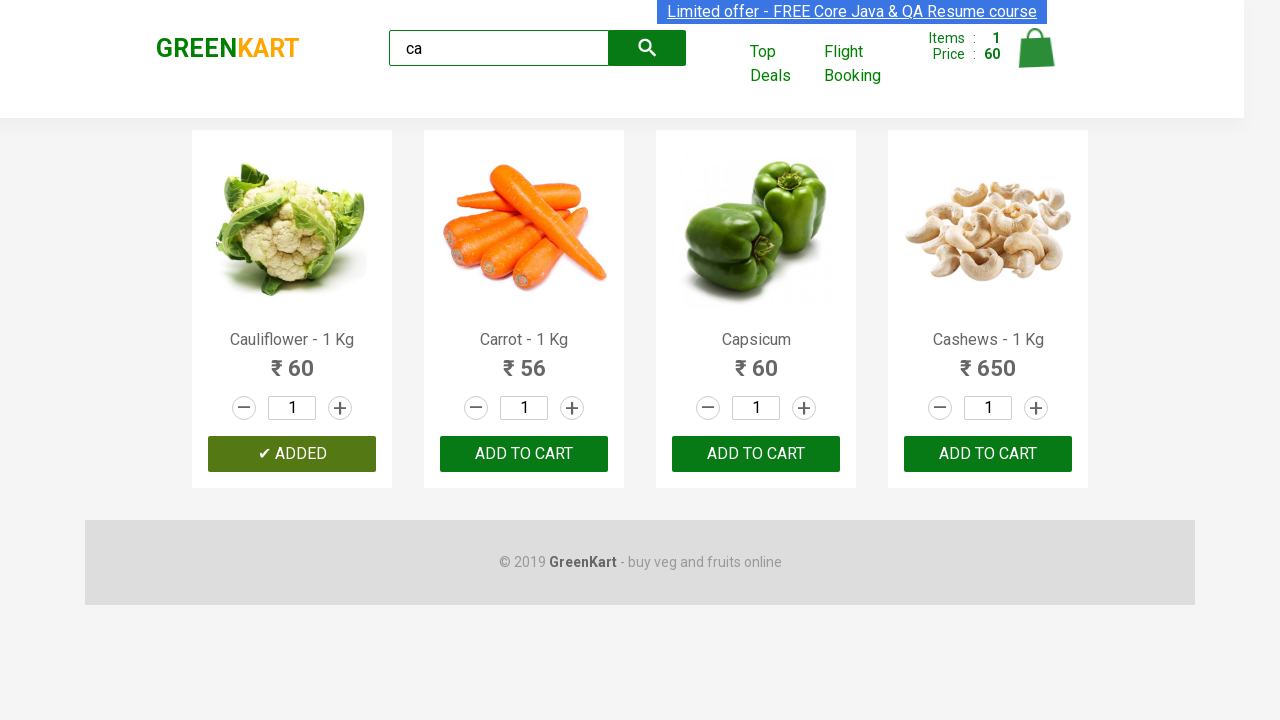

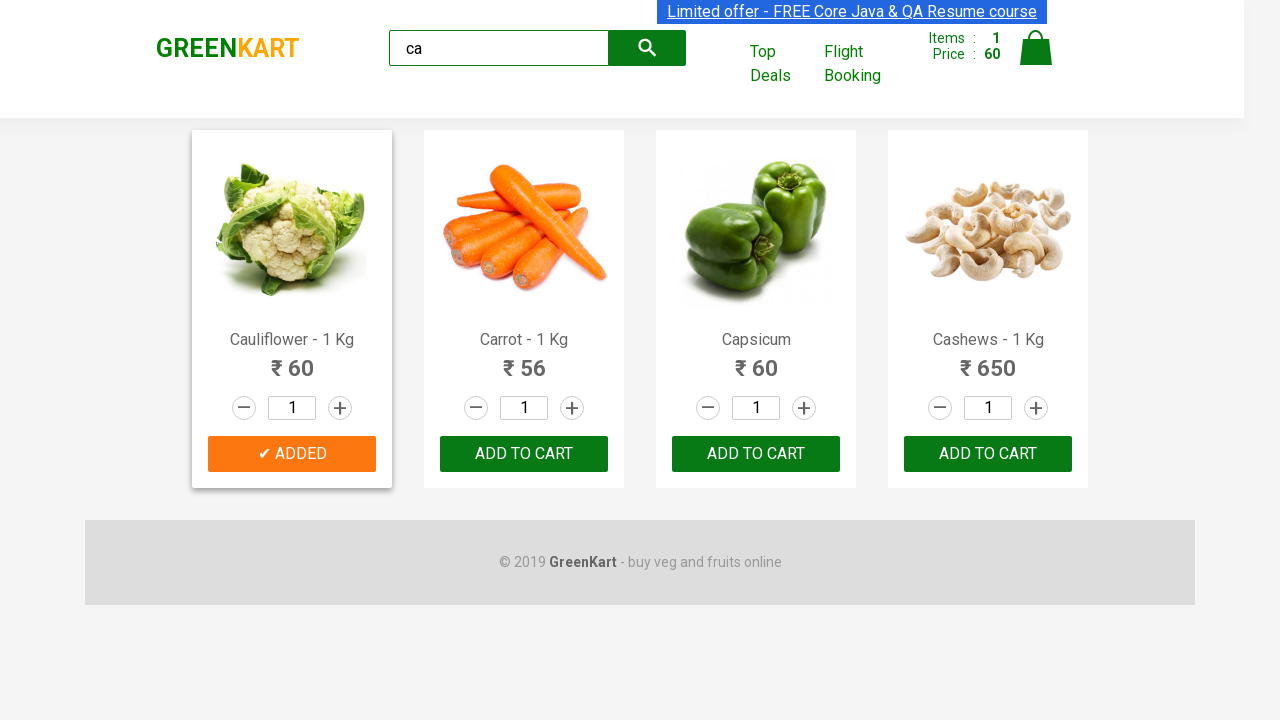